Tests that todo data persists after page reload

Starting URL: https://demo.playwright.dev/todomvc

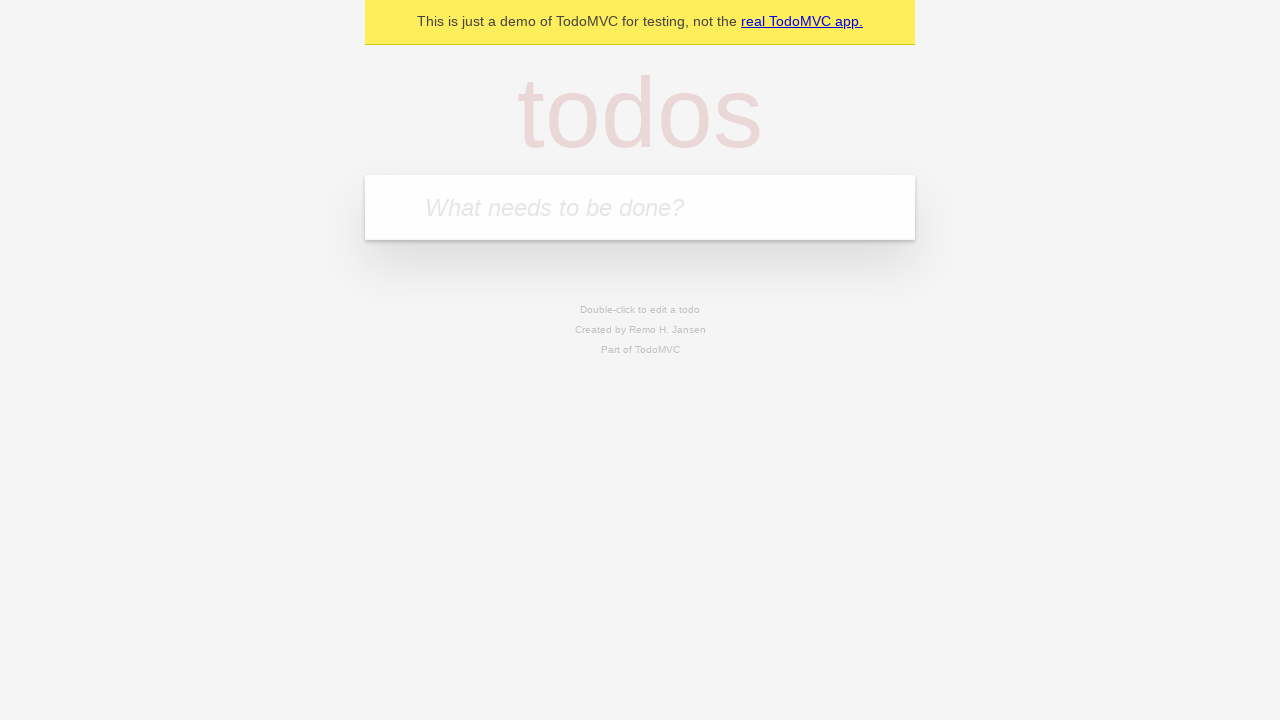

Filled first todo item: 'buy some cheese' on .new-todo
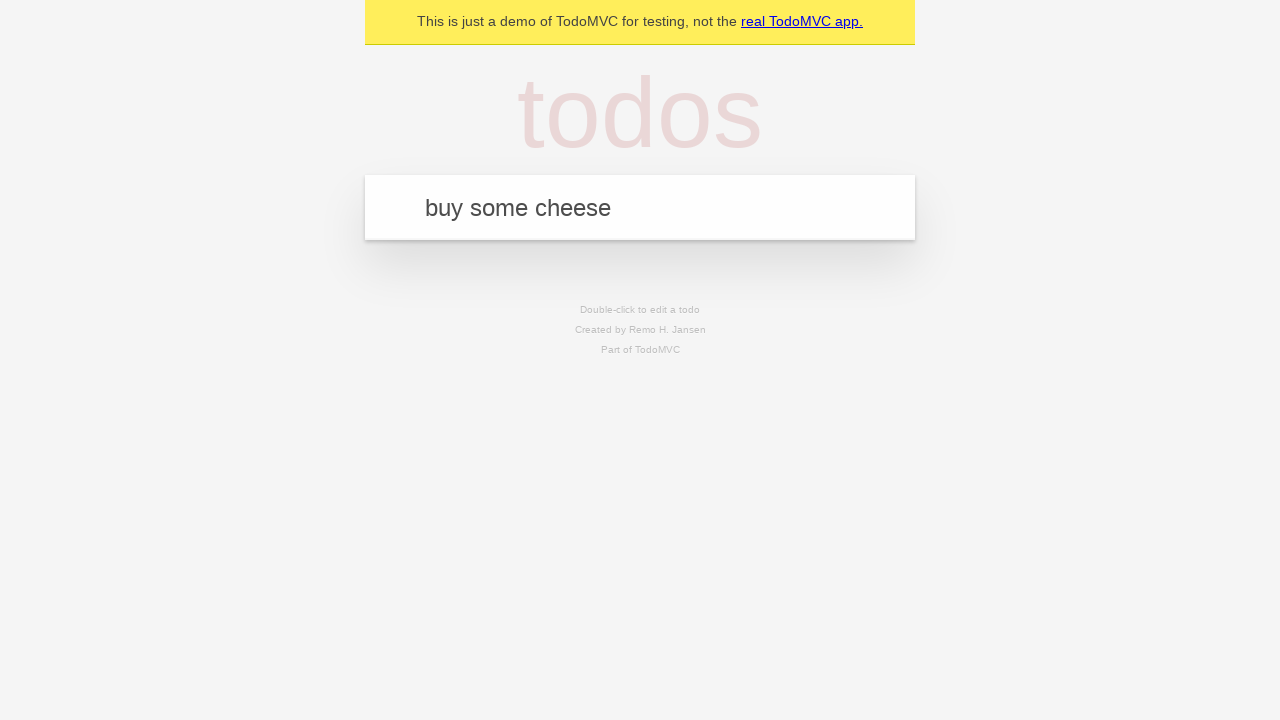

Pressed Enter to add first todo item on .new-todo
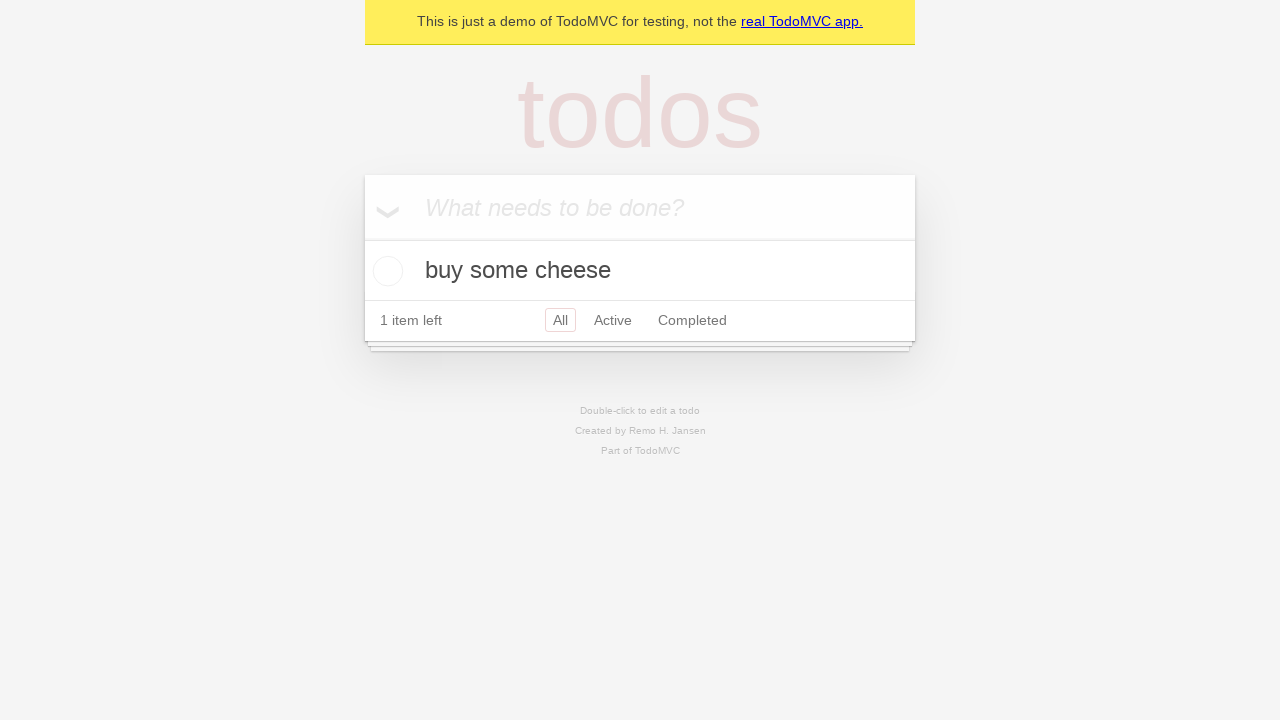

Filled second todo item: 'feed the cat' on .new-todo
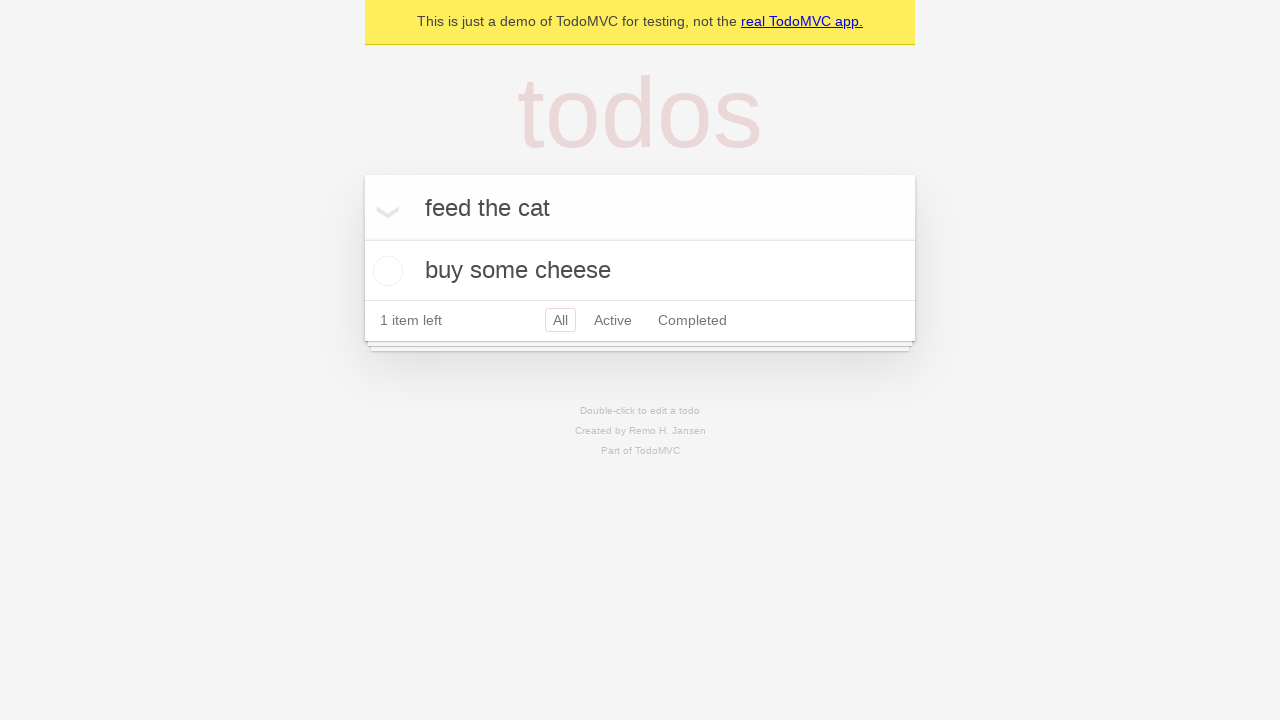

Pressed Enter to add second todo item on .new-todo
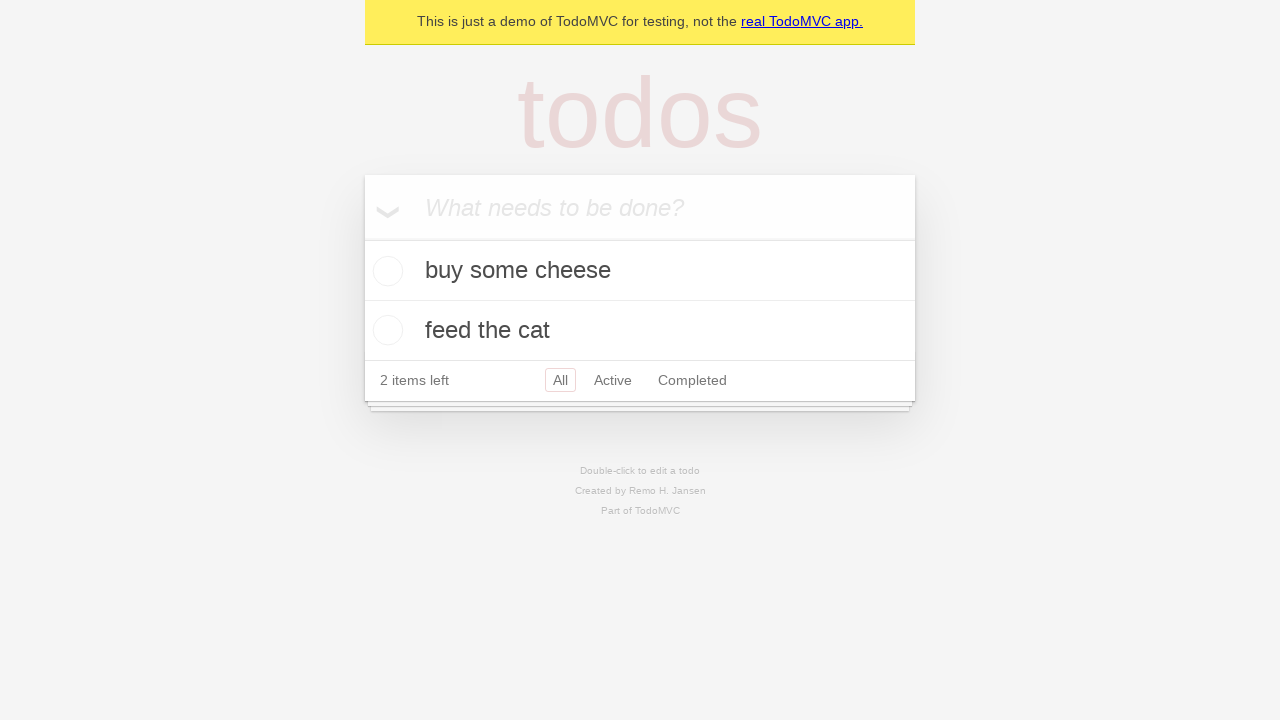

Waited for both todo items to be rendered
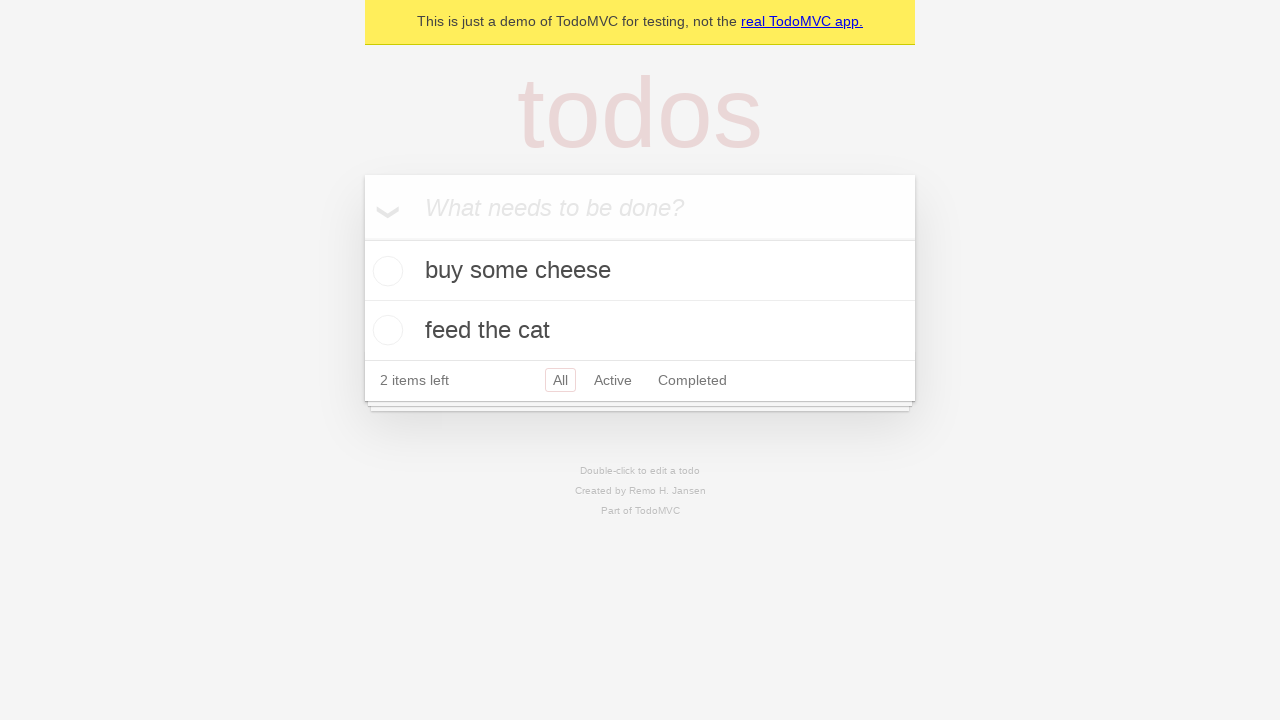

Checked the first todo item as completed at (385, 271) on .todo-list li >> nth=0 >> .toggle
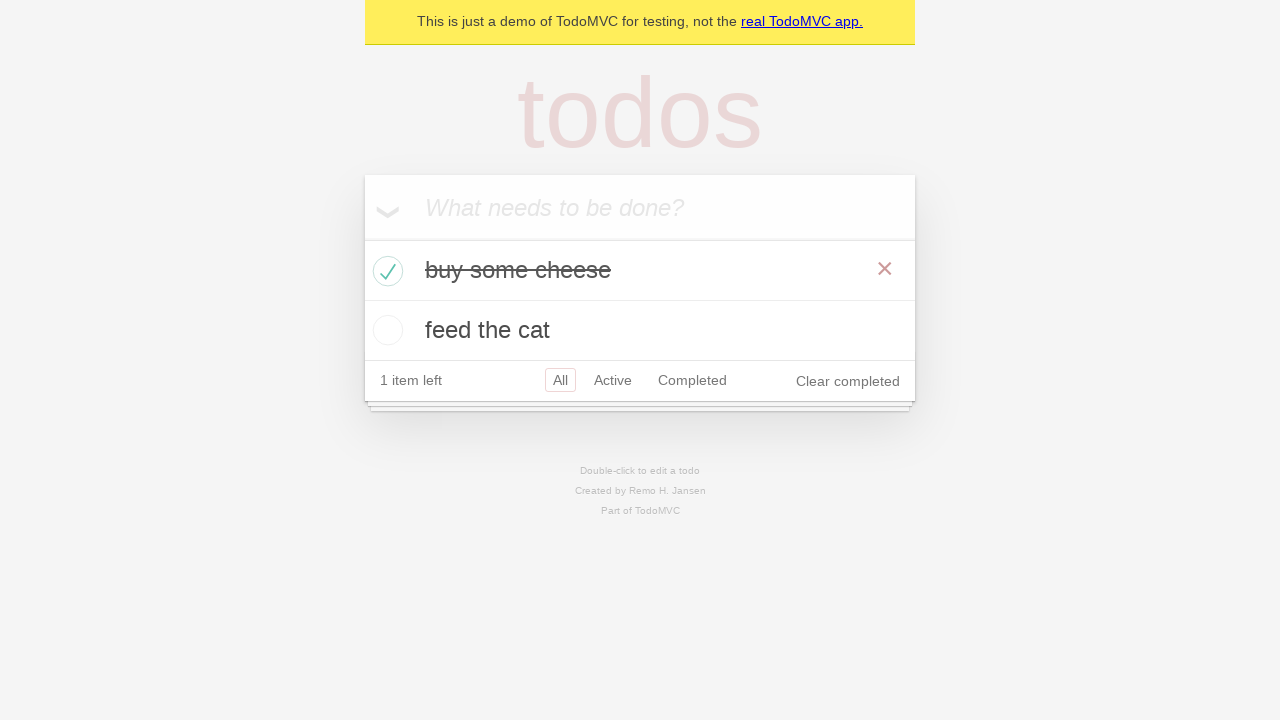

Reloaded the page to test data persistence
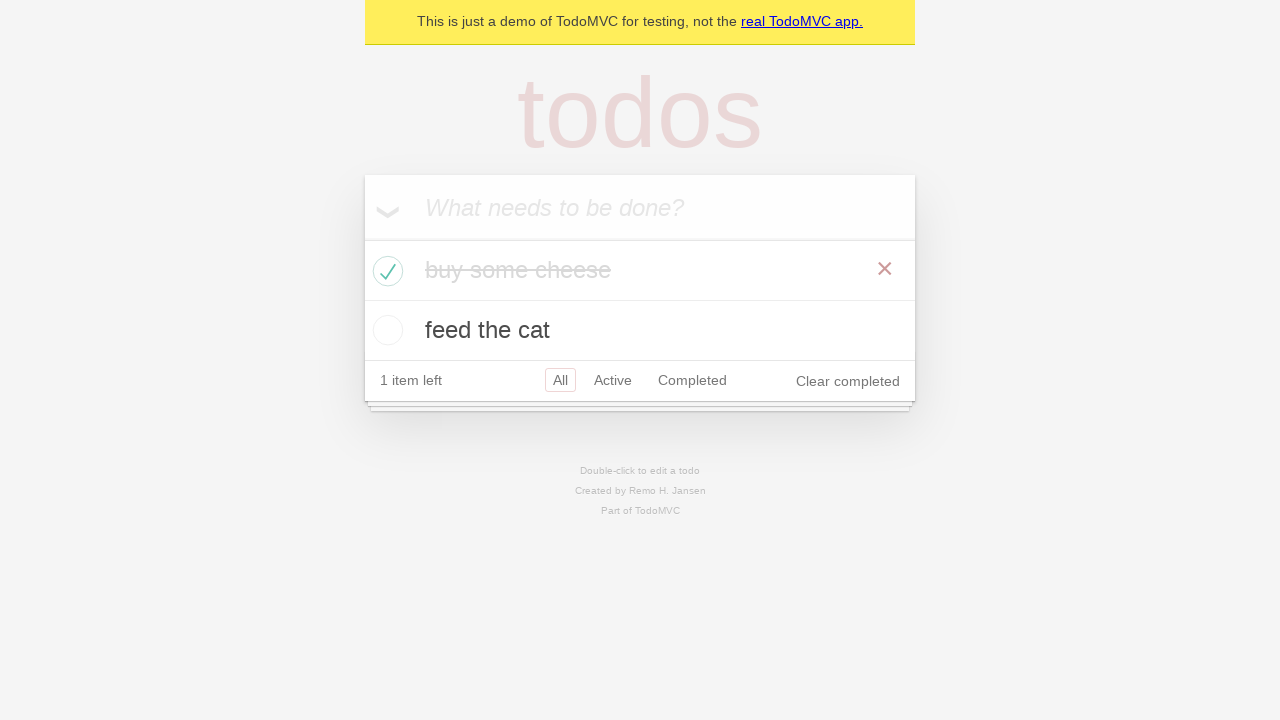

Waited for todo items to load after page reload
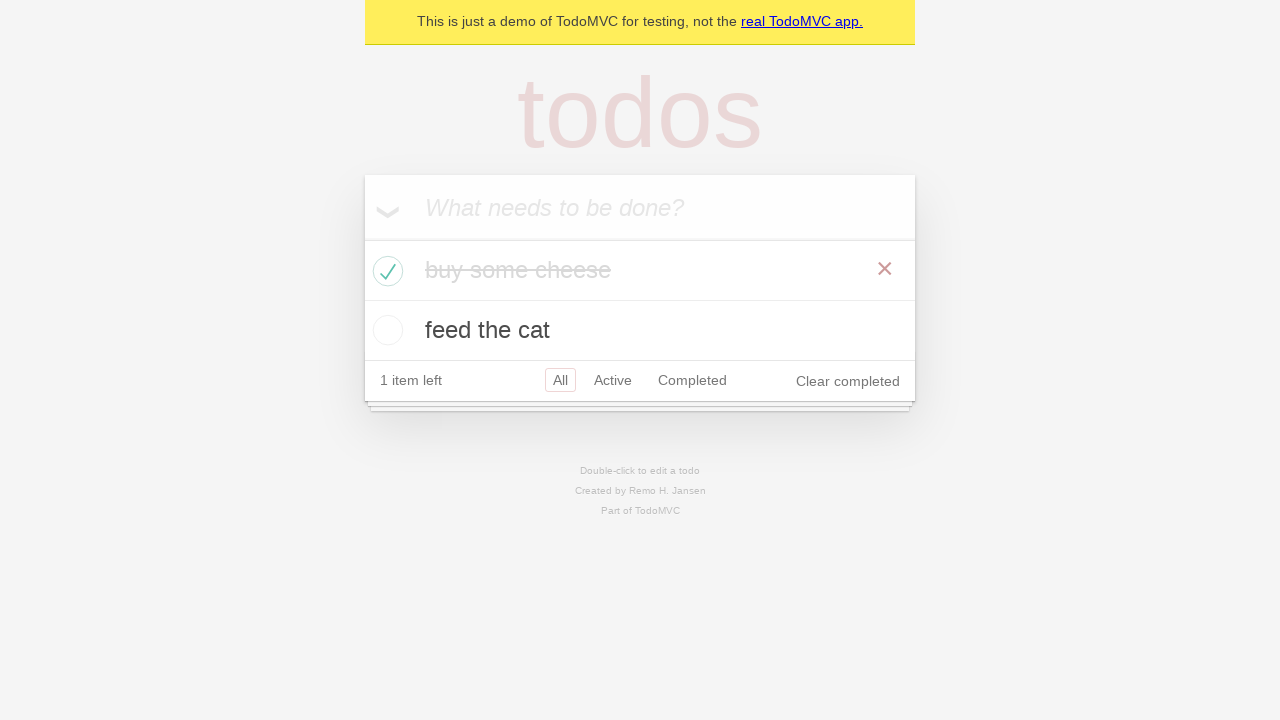

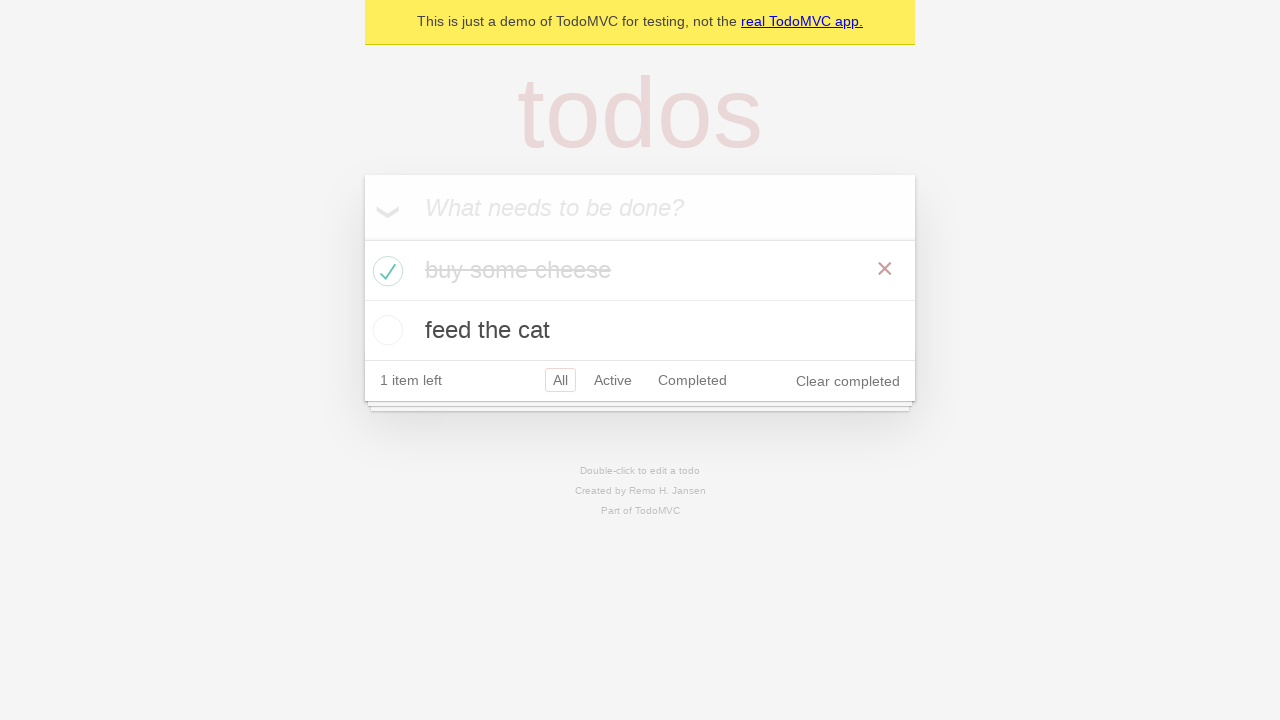